Navigates to a test automation practice blog and interacts with a table containing book information, scrolling to the table and verifying its content is displayed

Starting URL: https://testautomationpractice.blogspot.com/

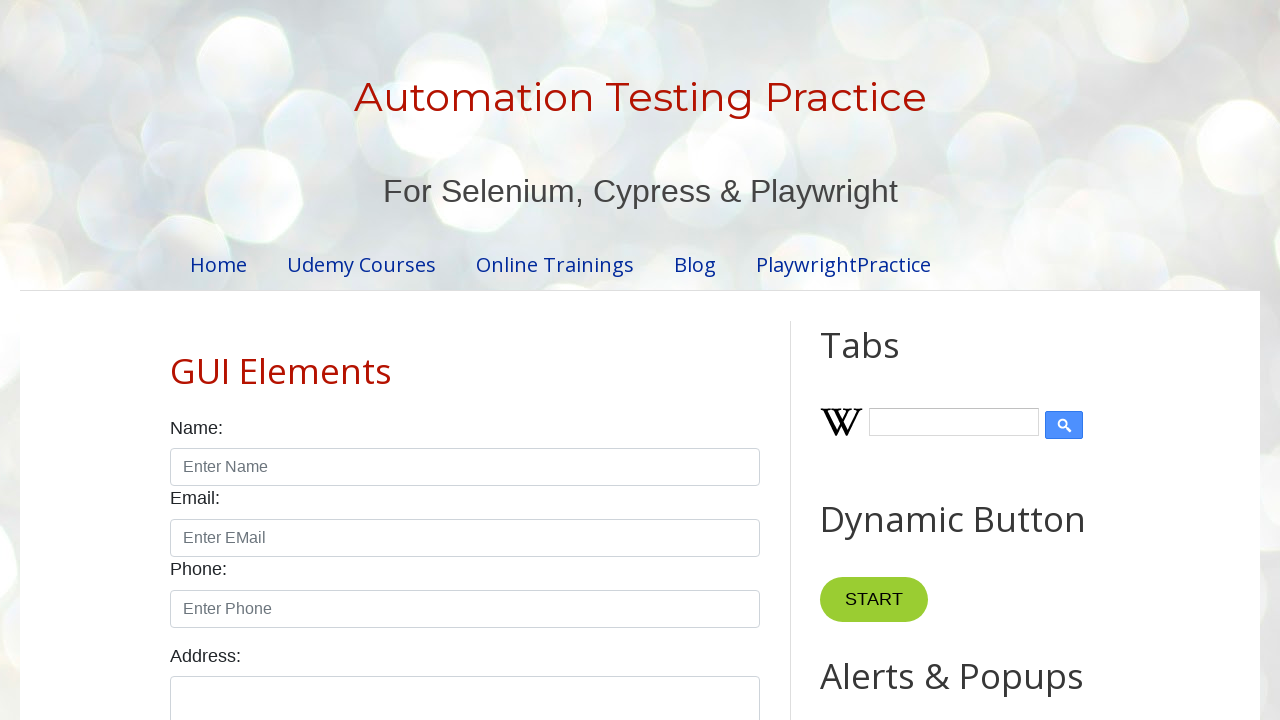

Scrolled to book table
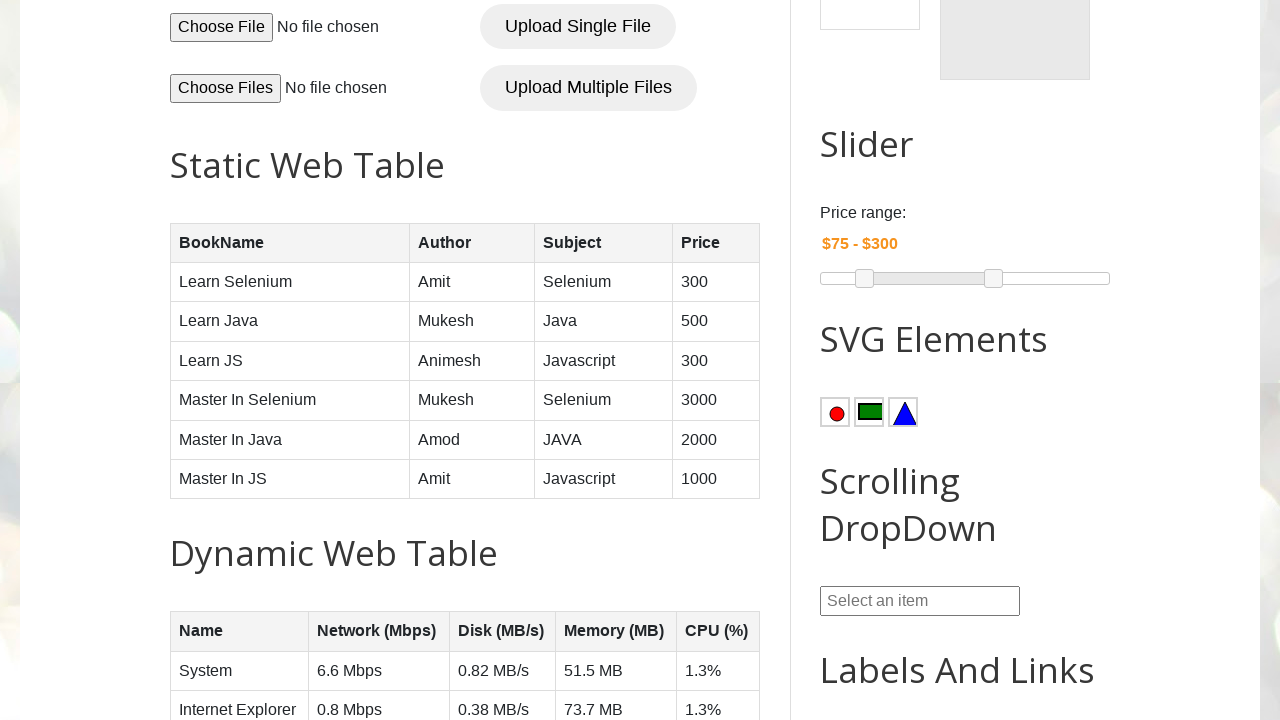

Book table is now visible
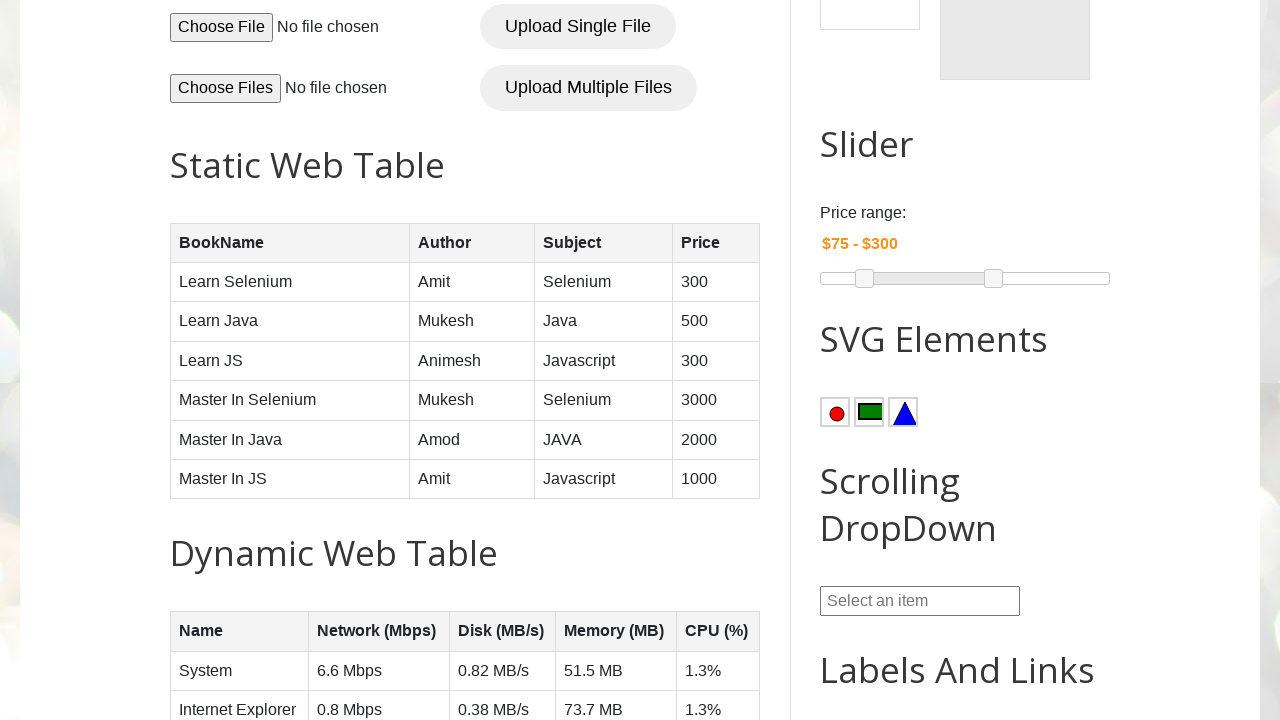

Retrieved all table rows - found 7 rows
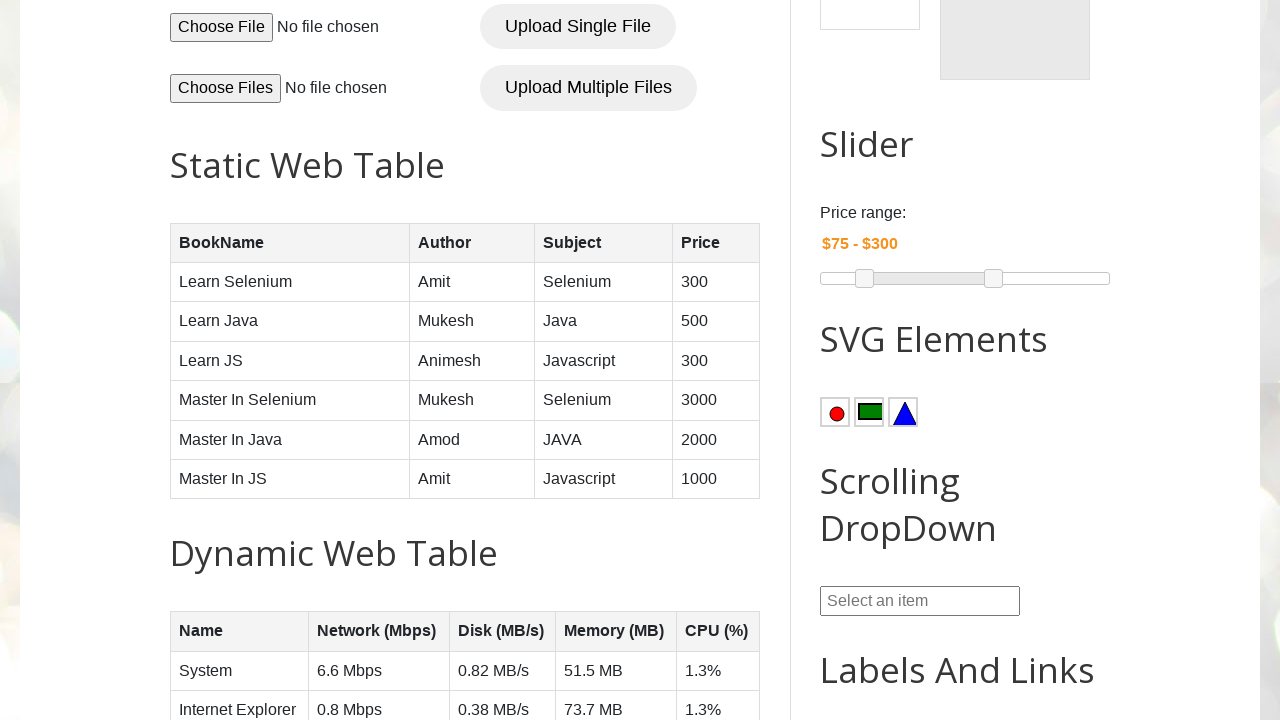

Extracted book data - Name: Learn Selenium, Author: Amit, Subject: Selenium, Price: 300
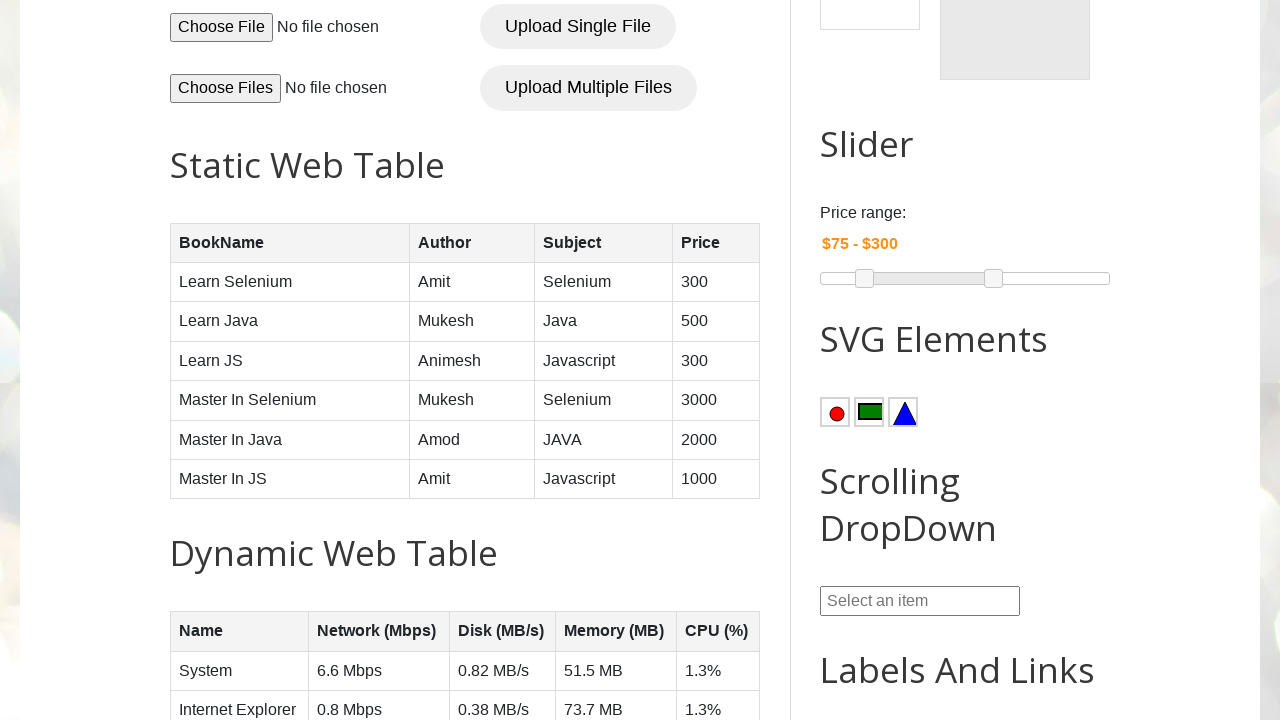

Extracted book data - Name: Learn Java, Author: Mukesh, Subject: Java, Price: 500
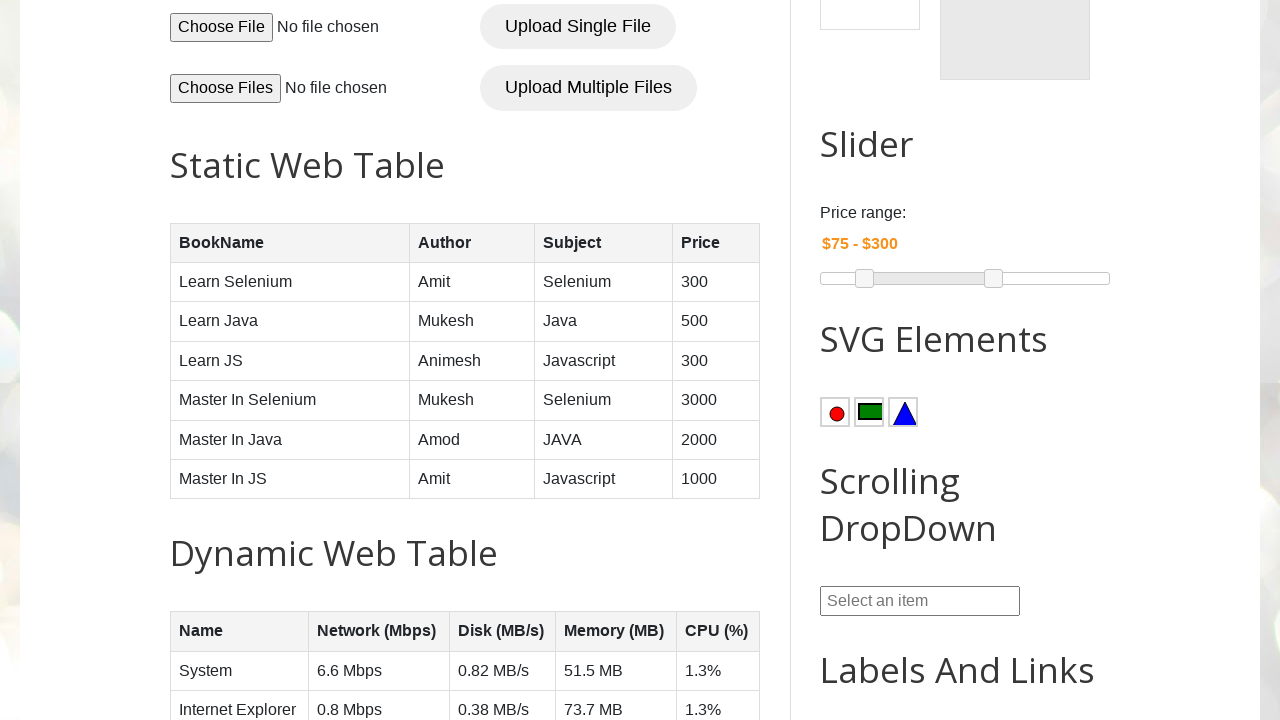

Found book by author Mukesh, stopping iteration
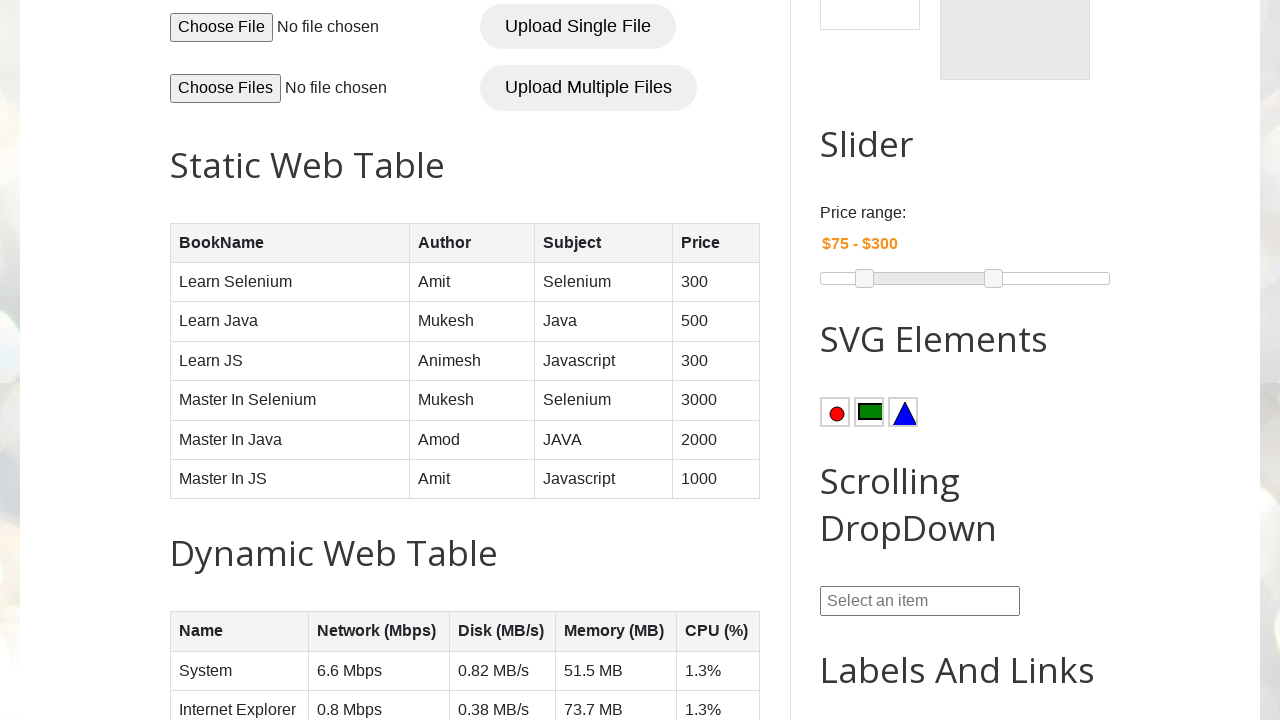

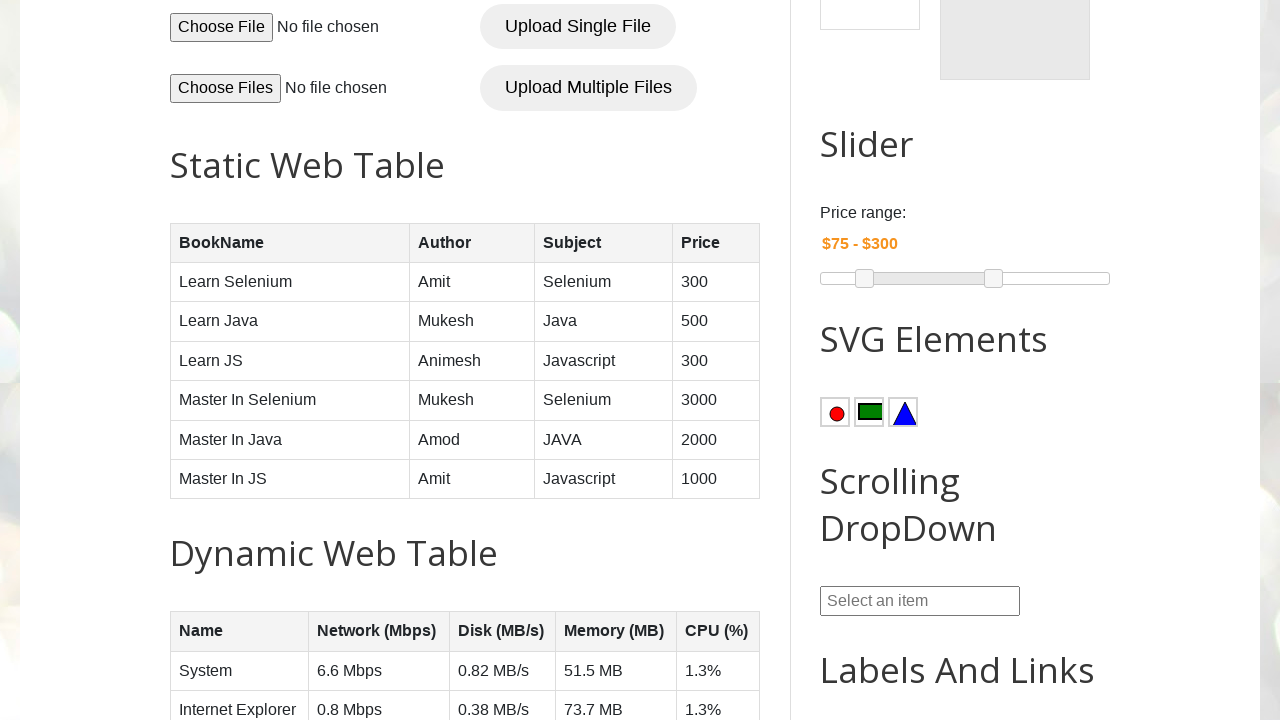